Tests file upload functionality on a jQuery File Upload demo page by clicking the upload button and uploading a file using Playwright's native file chooser handling.

Starting URL: https://blueimp.github.io/jQuery-File-Upload/

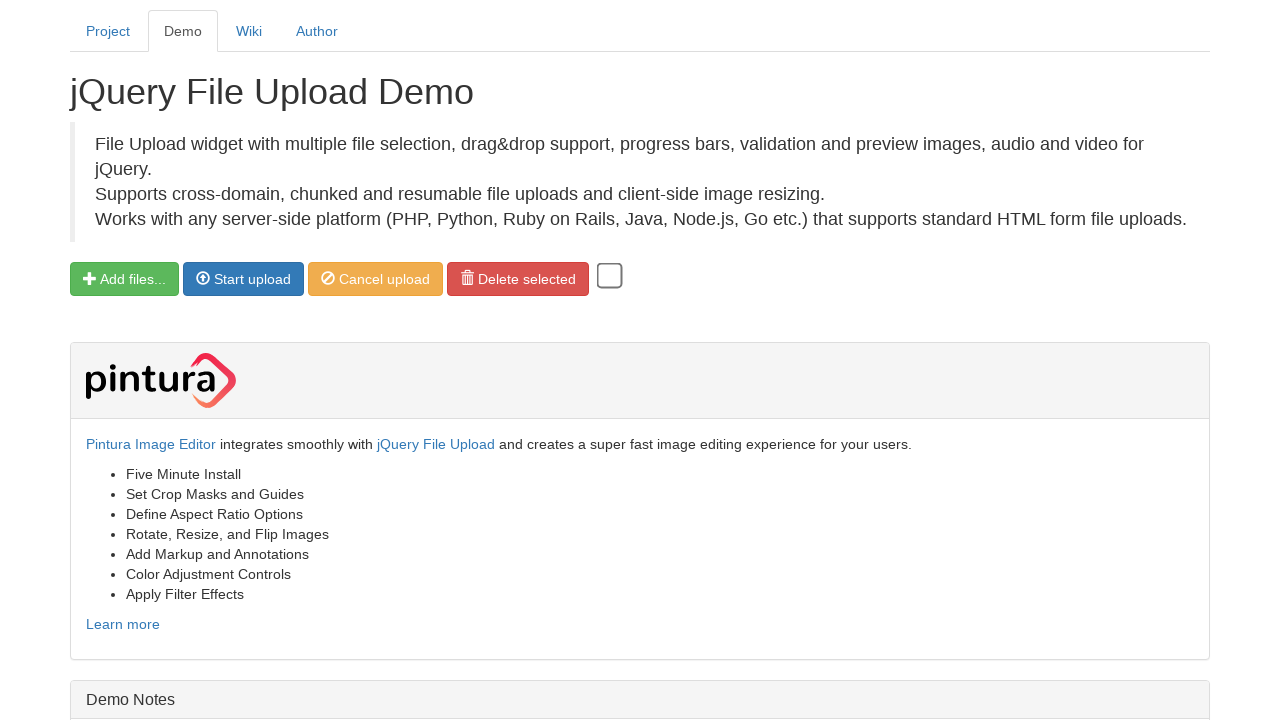

Waited for file upload button to be clickable
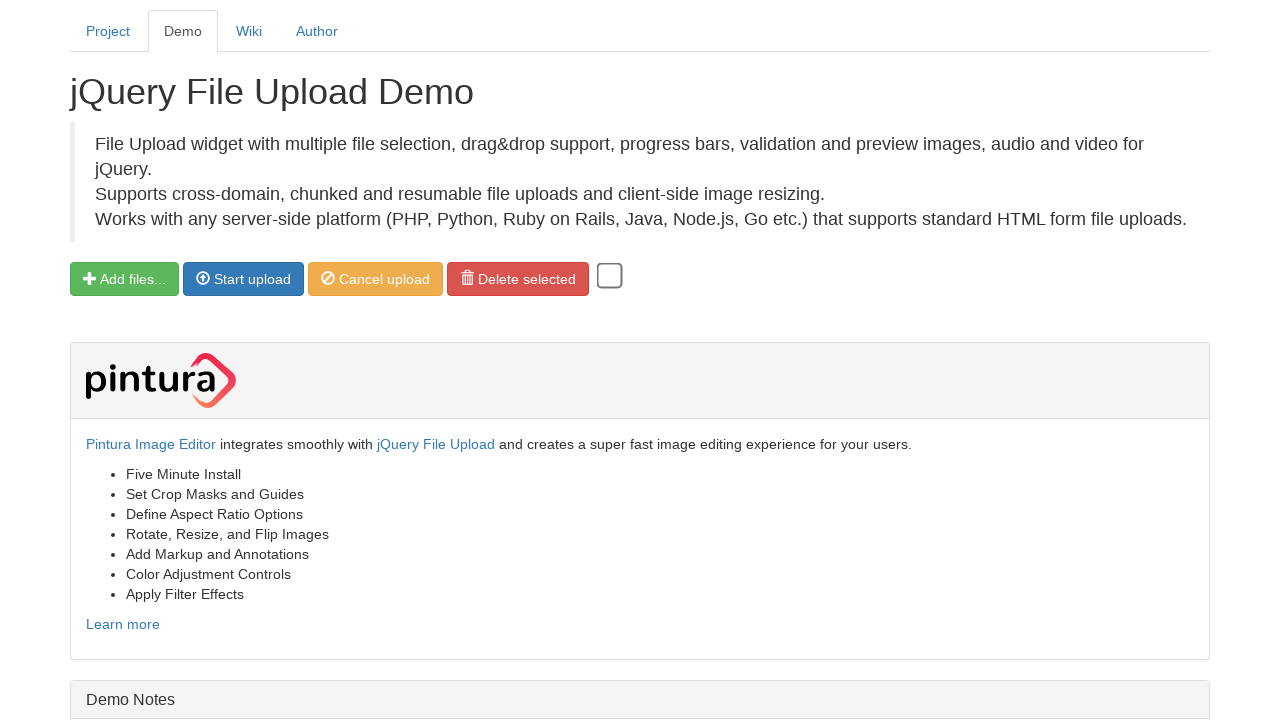

Located hidden file input element
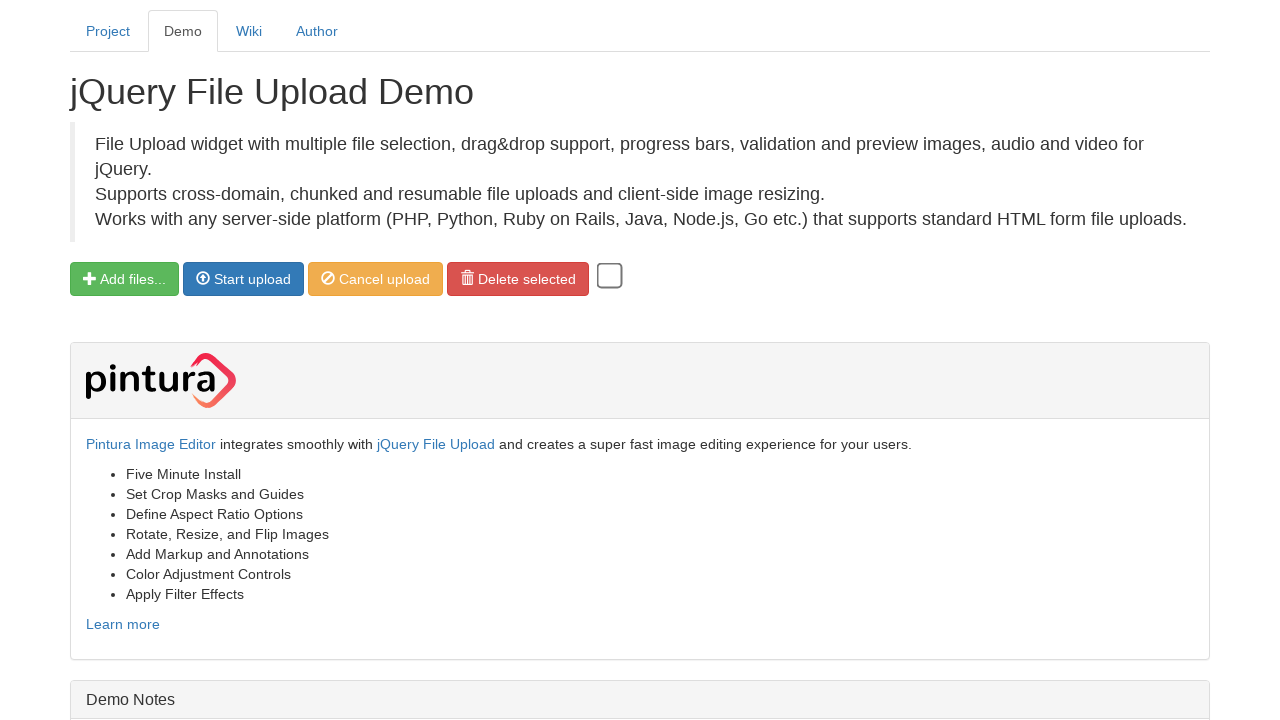

Uploaded test_document.txt file using Playwright's file chooser handling
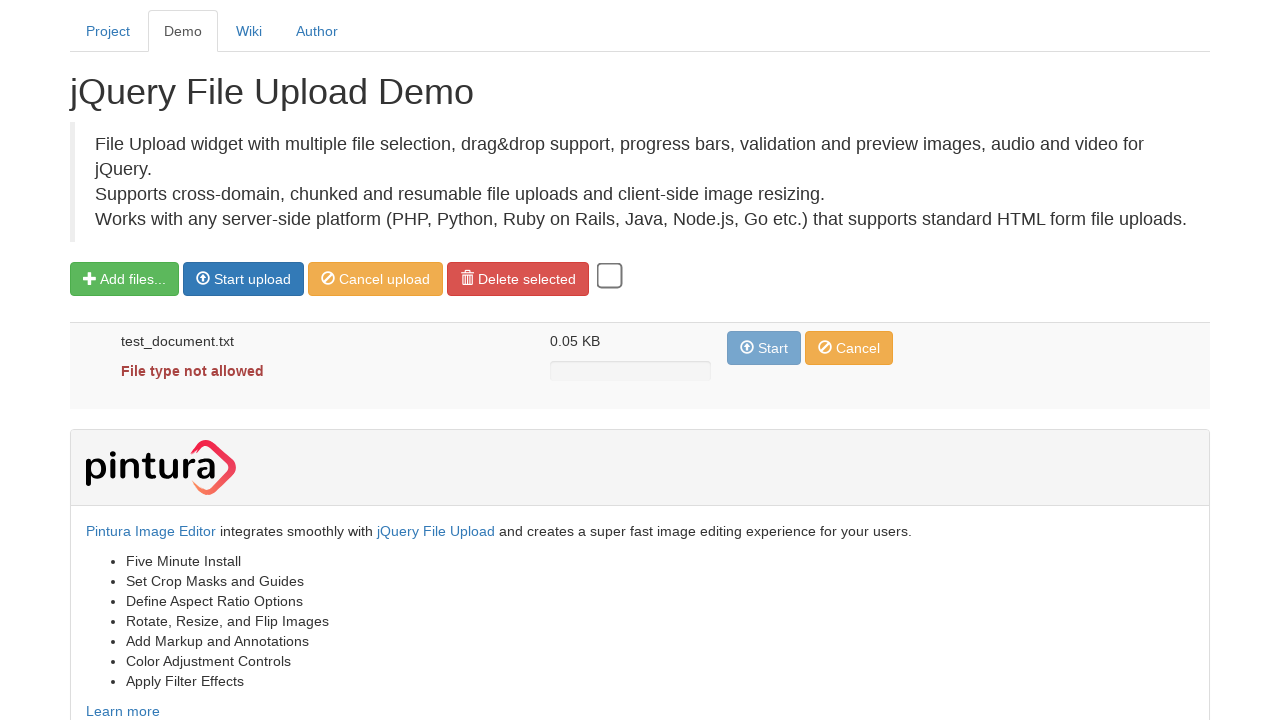

File appeared in upload queue
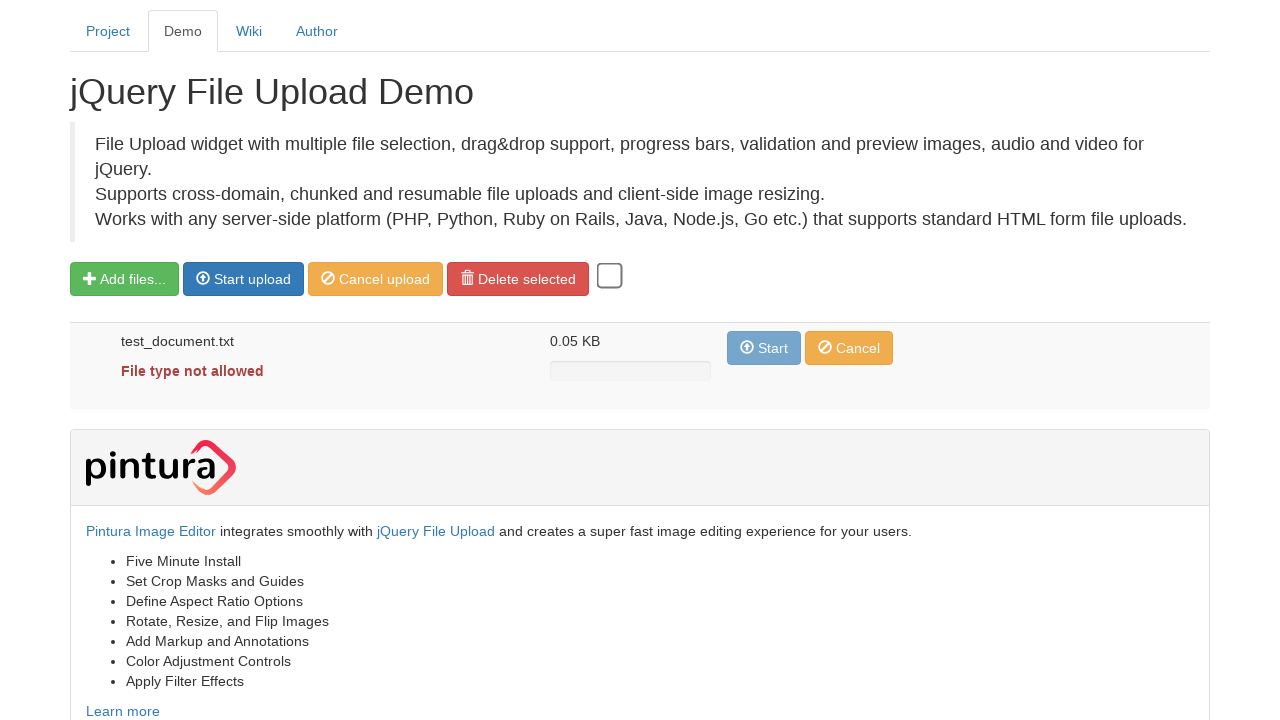

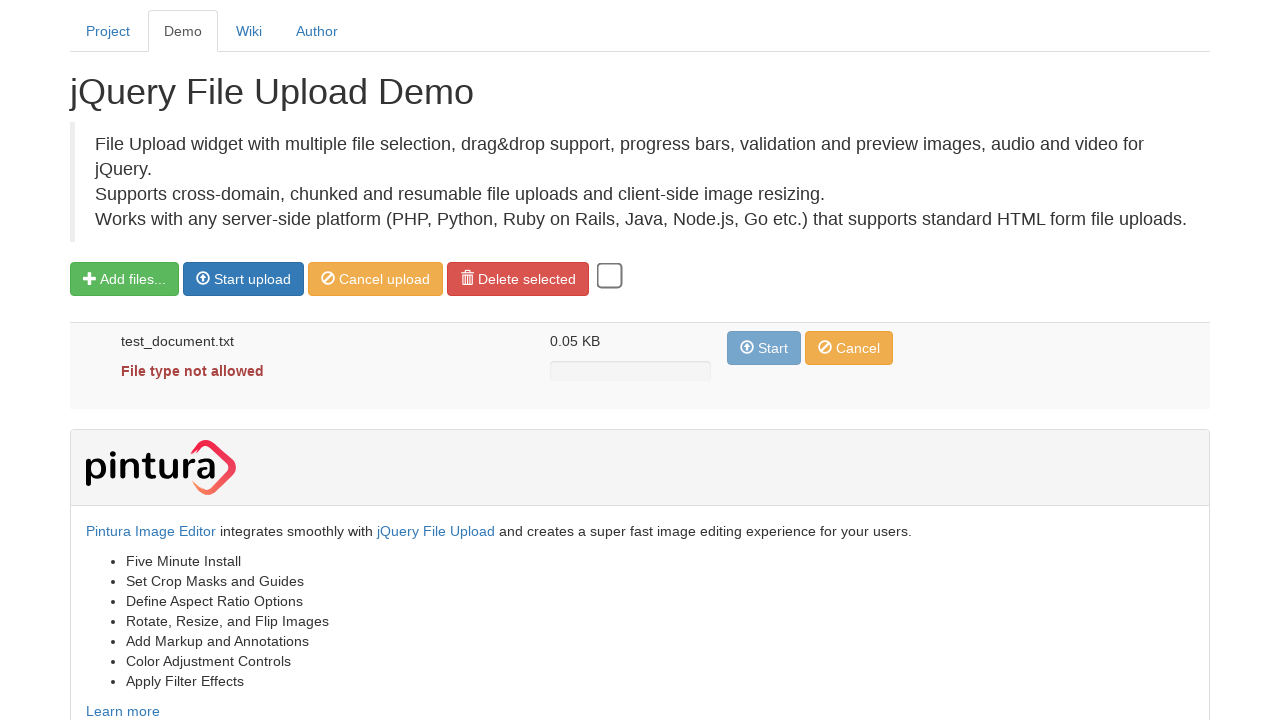